Tests mortgage calculator by clearing and entering new values for purchase price and down payment fields

Starting URL: https://www.mlcalc.com

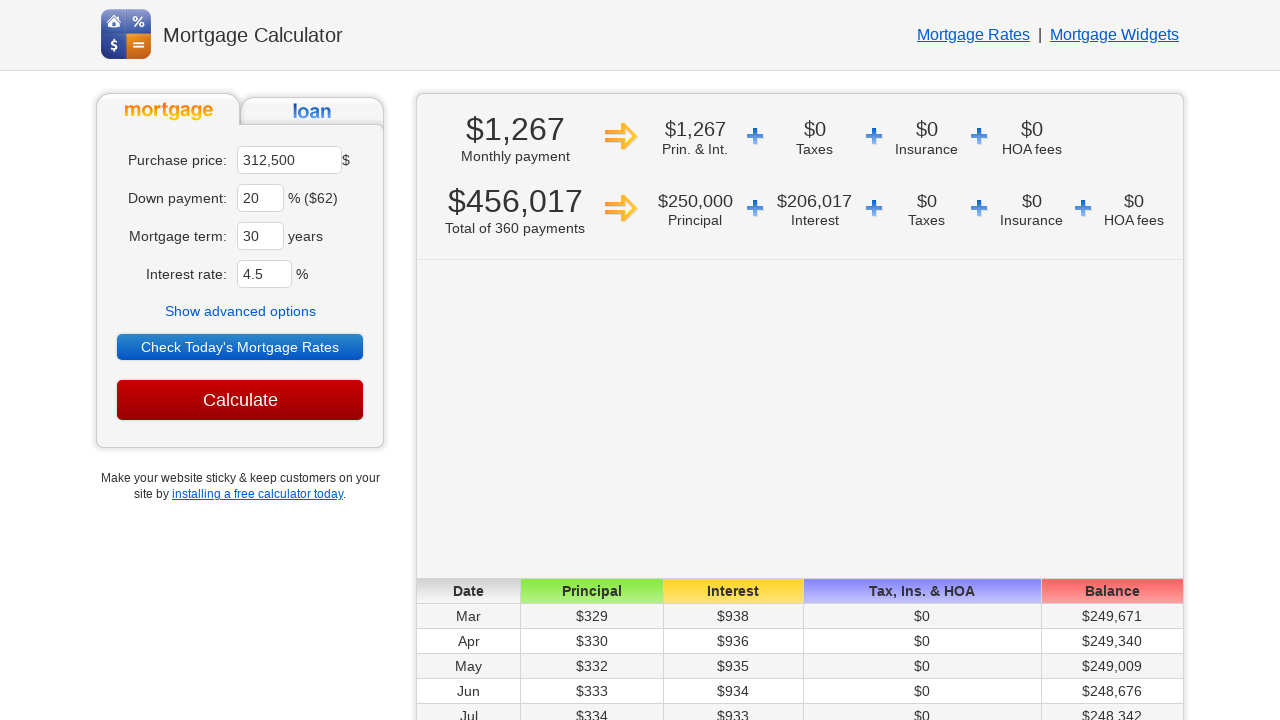

Located purchase price field
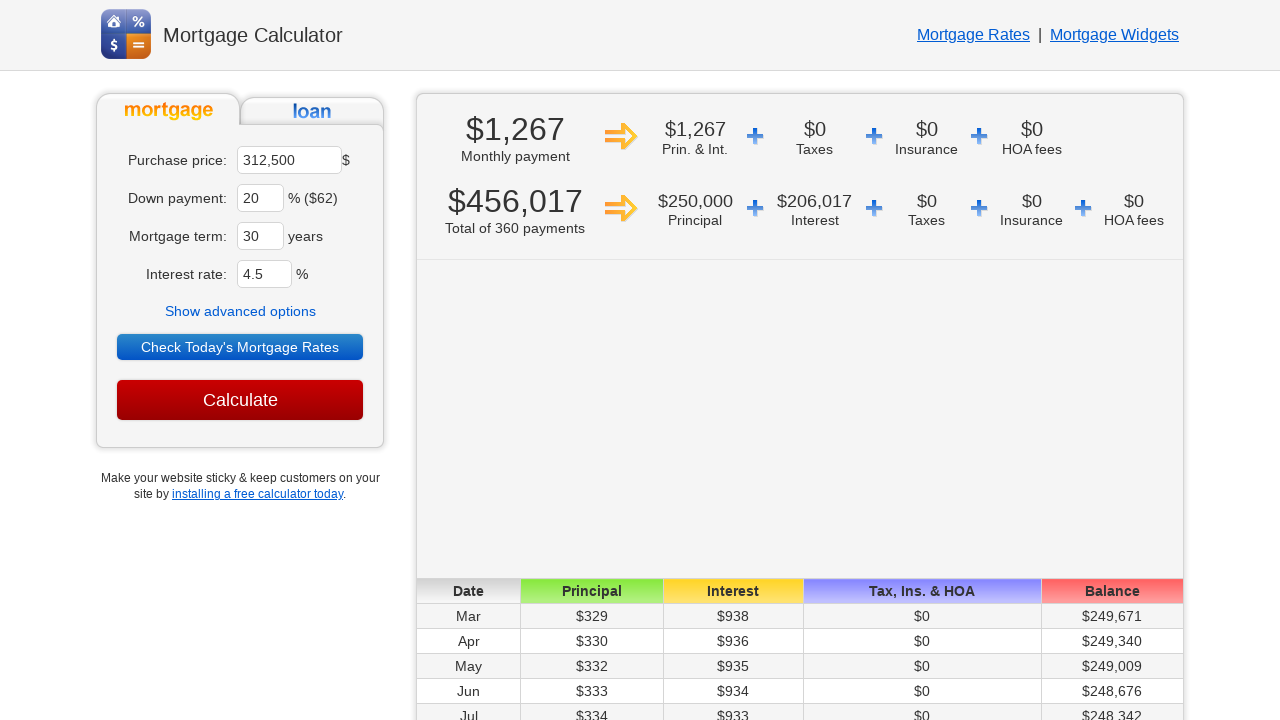

Cleared purchase price field on [name='ma']
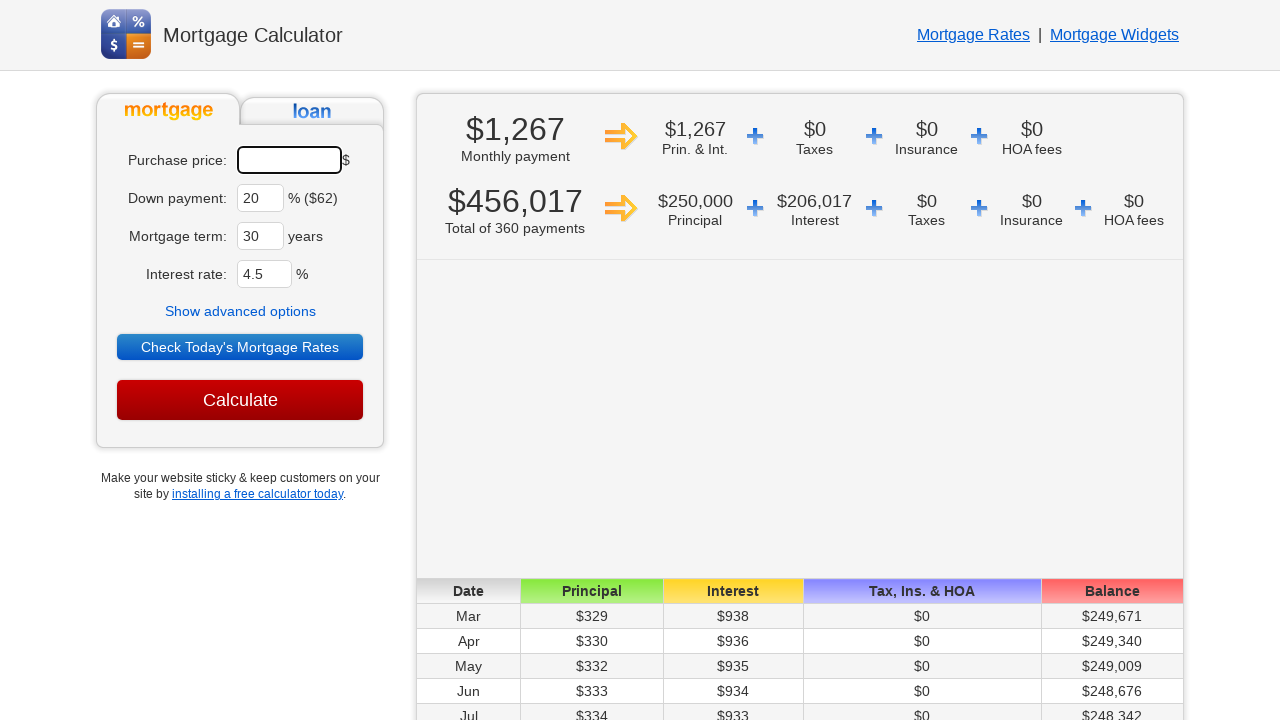

Entered new purchase price value: 450000 on [name='ma']
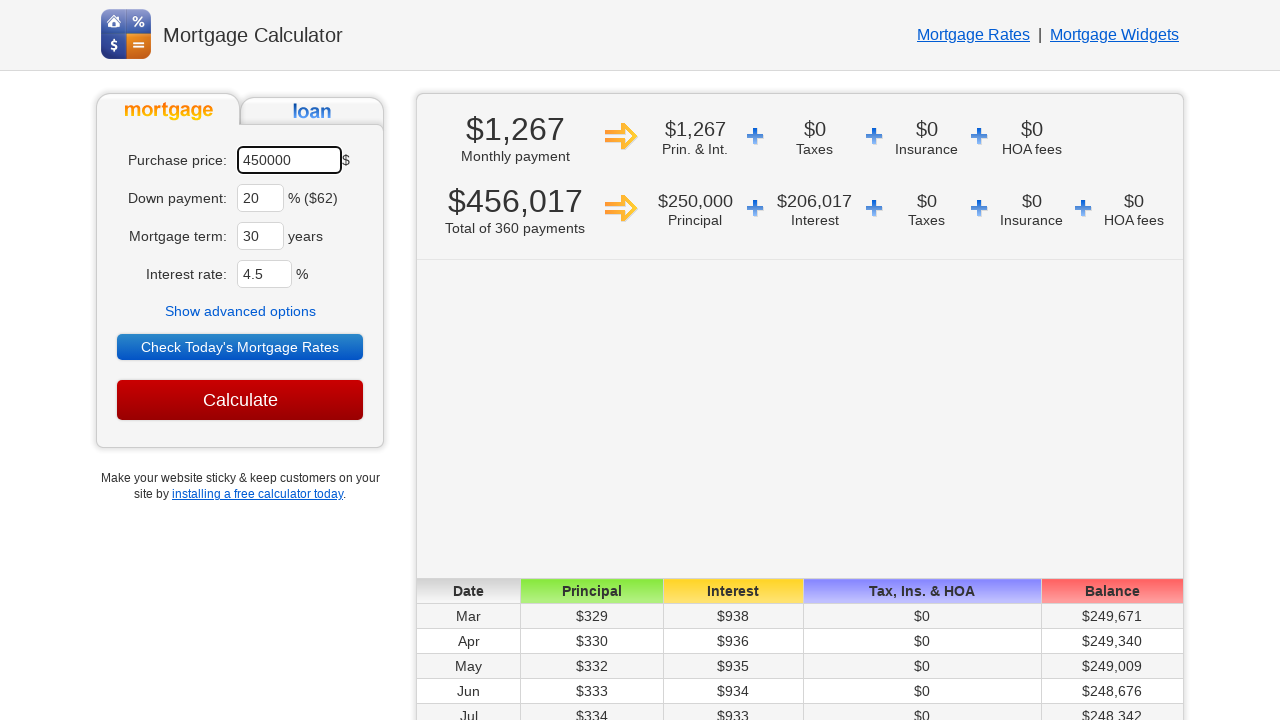

Located down payment field
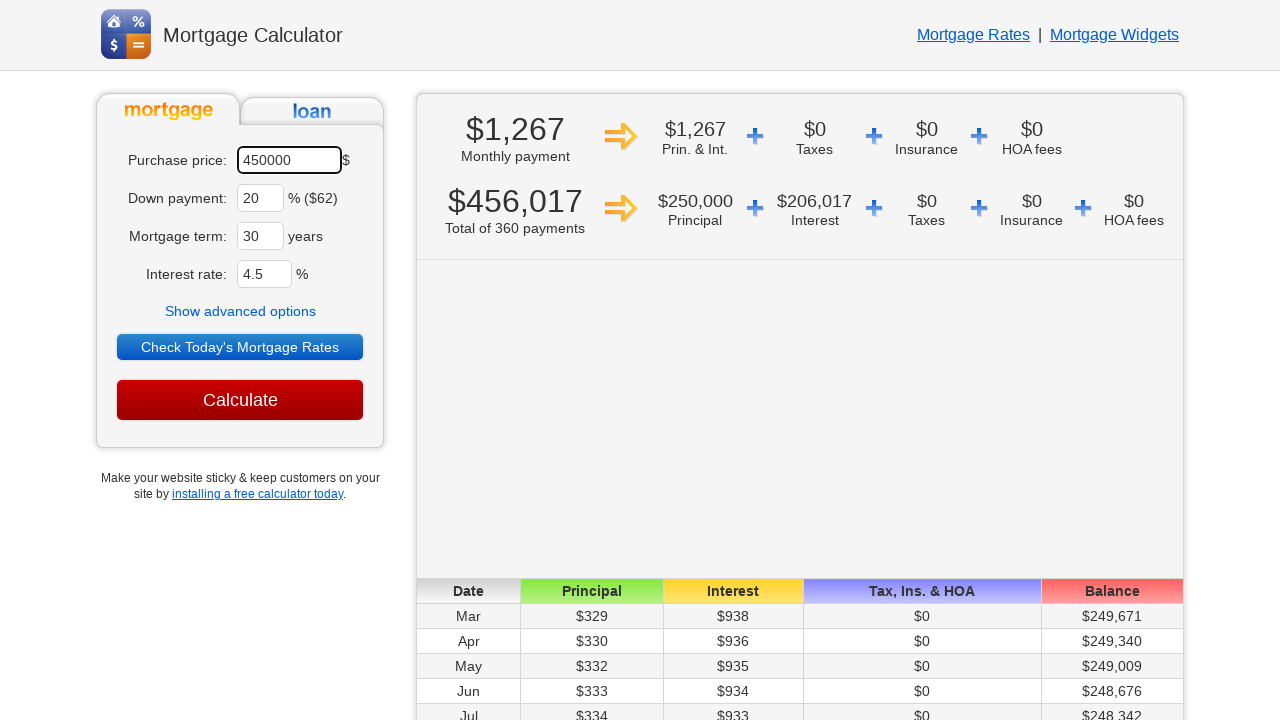

Cleared down payment field on [name='dp']
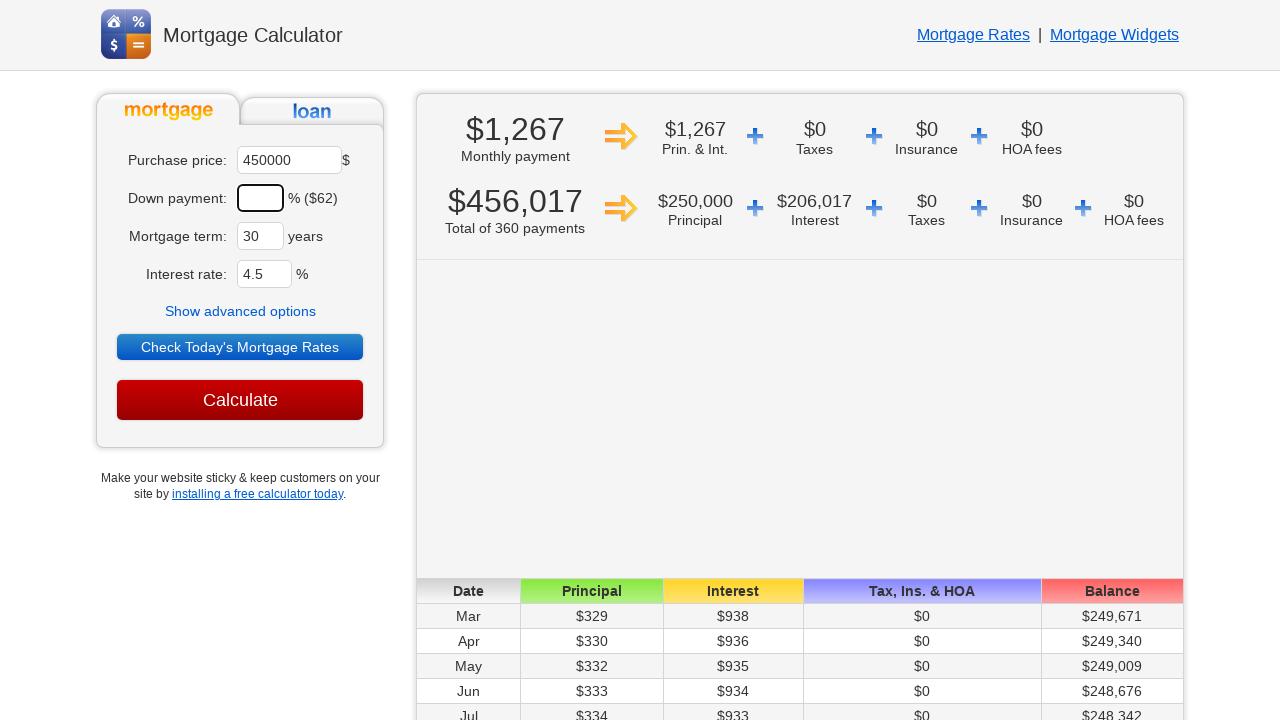

Entered new down payment value: 25 on [name='dp']
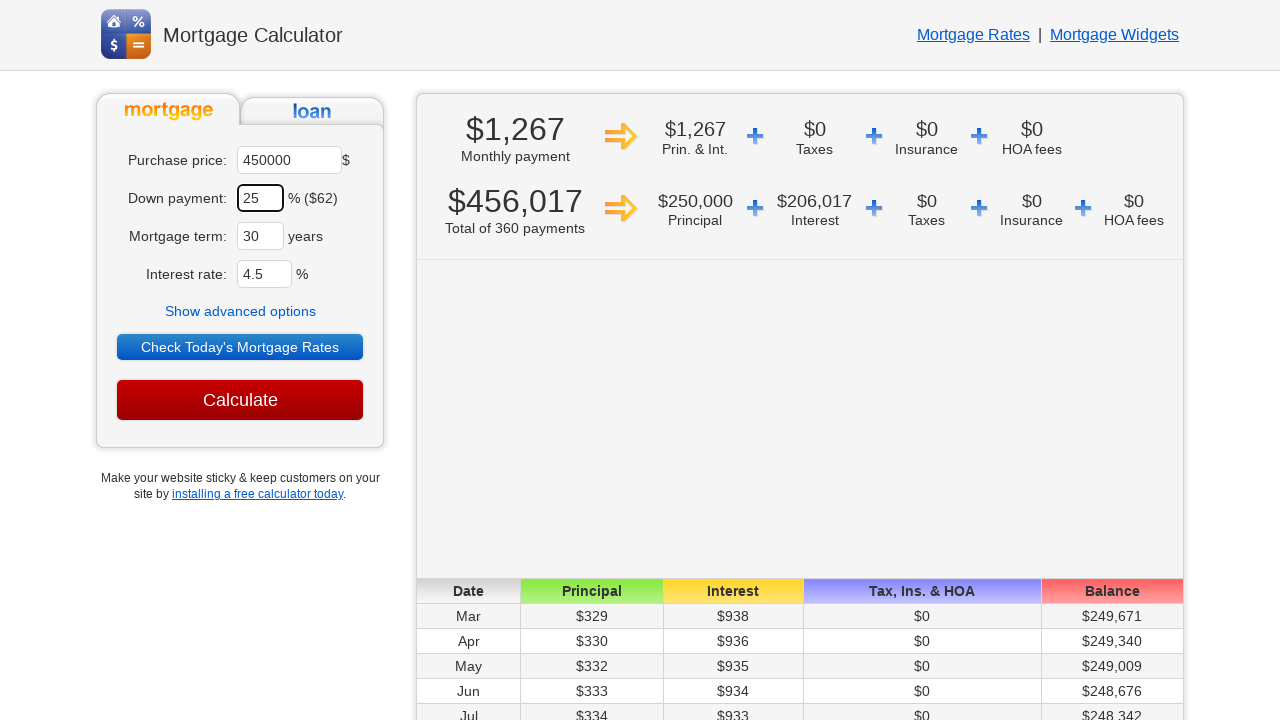

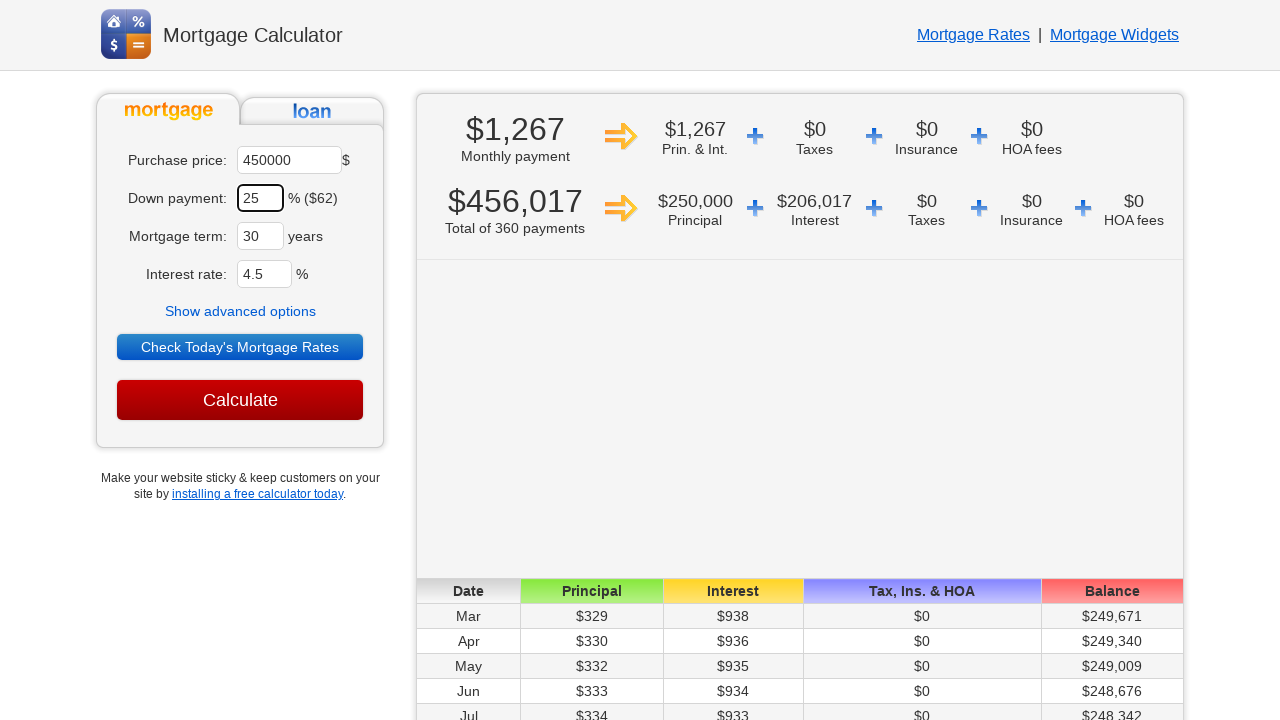